Automates slider interaction by clicking and dragging the slider element

Starting URL: https://demoqa.com/slider

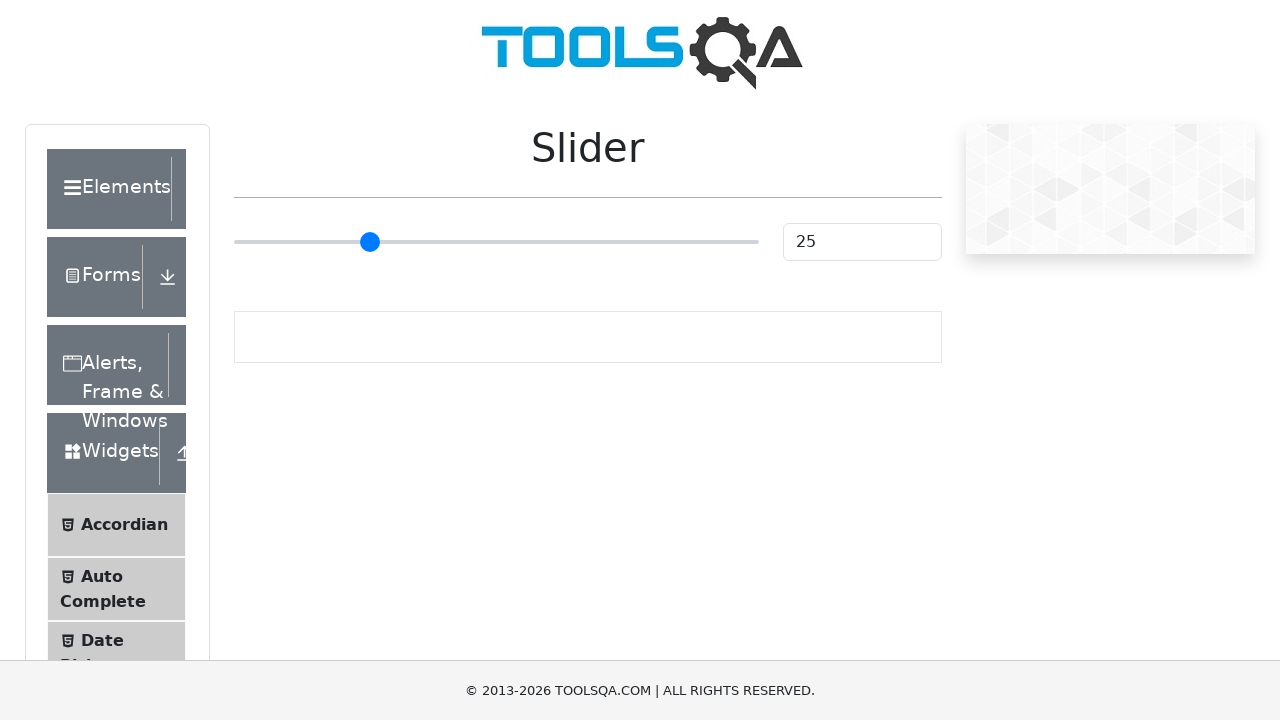

Navigated to slider demo page
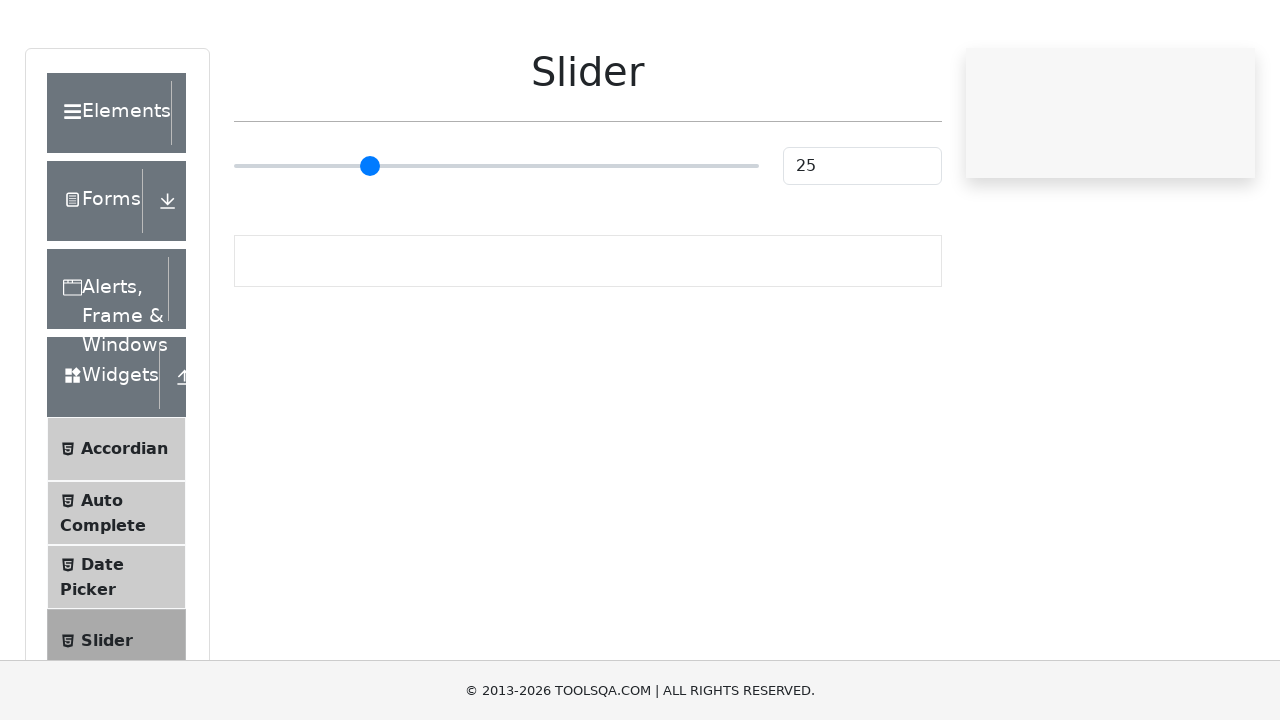

Located slider element
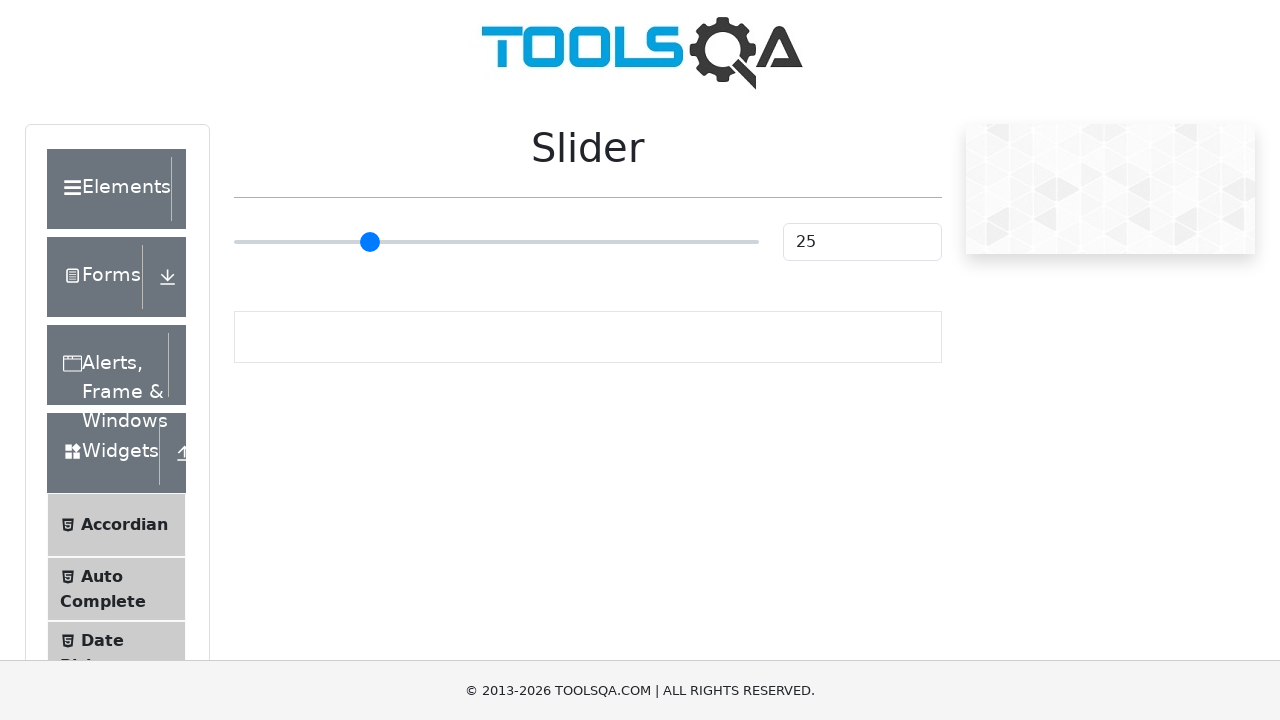

Dragged slider 50 pixels to the right at (284, 223)
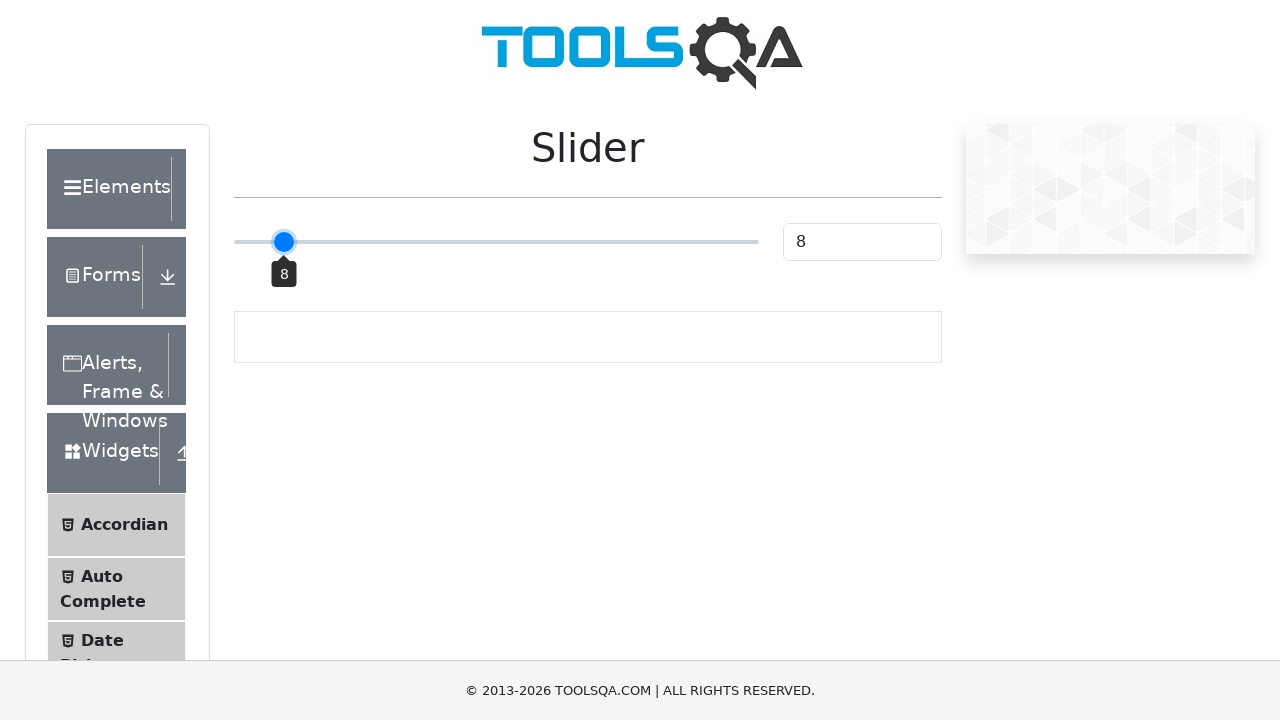

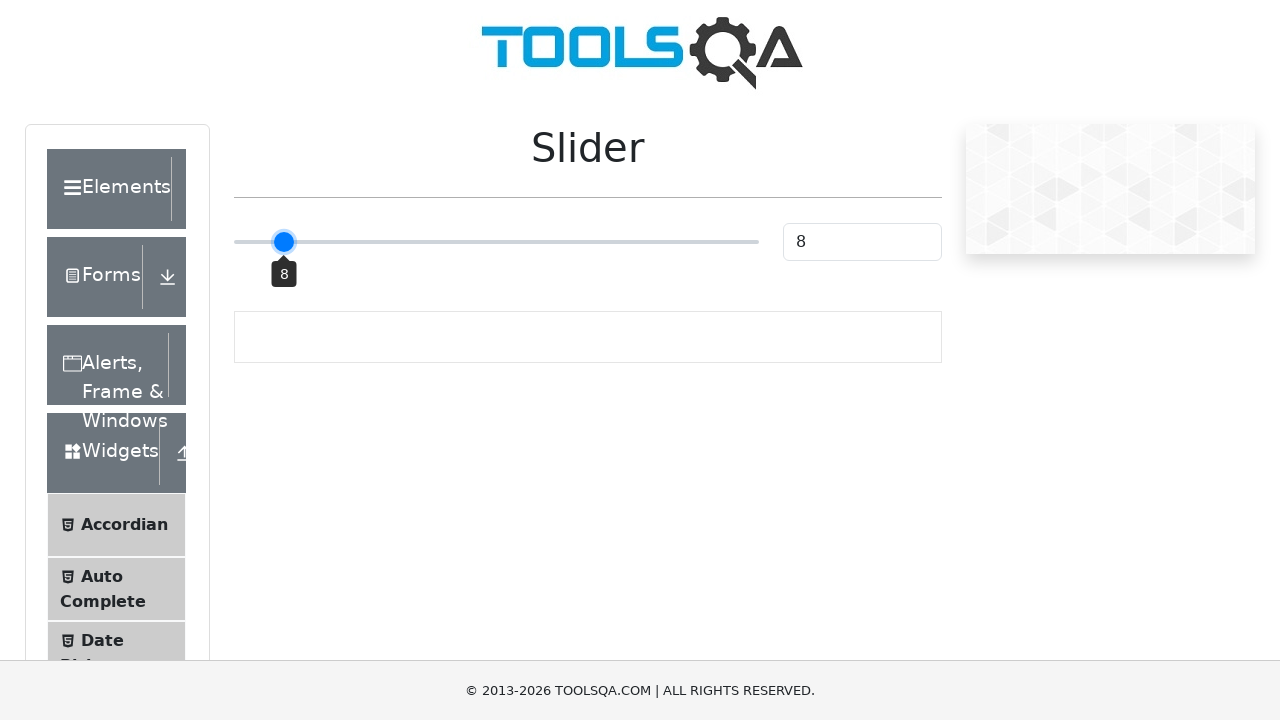